Tests drag and drop functionality using click-and-hold approach, clicking on source element and moving to target

Starting URL: https://jqueryui.com/droppable/

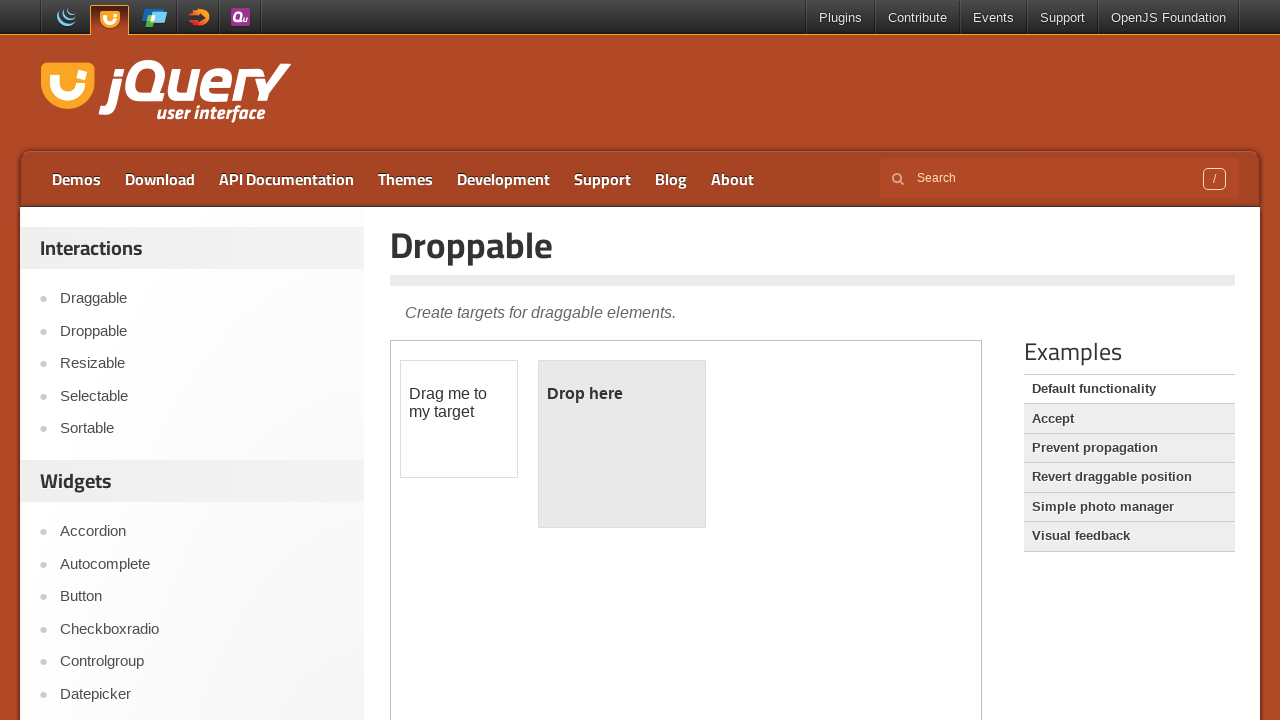

Located iframe containing drag and drop elements
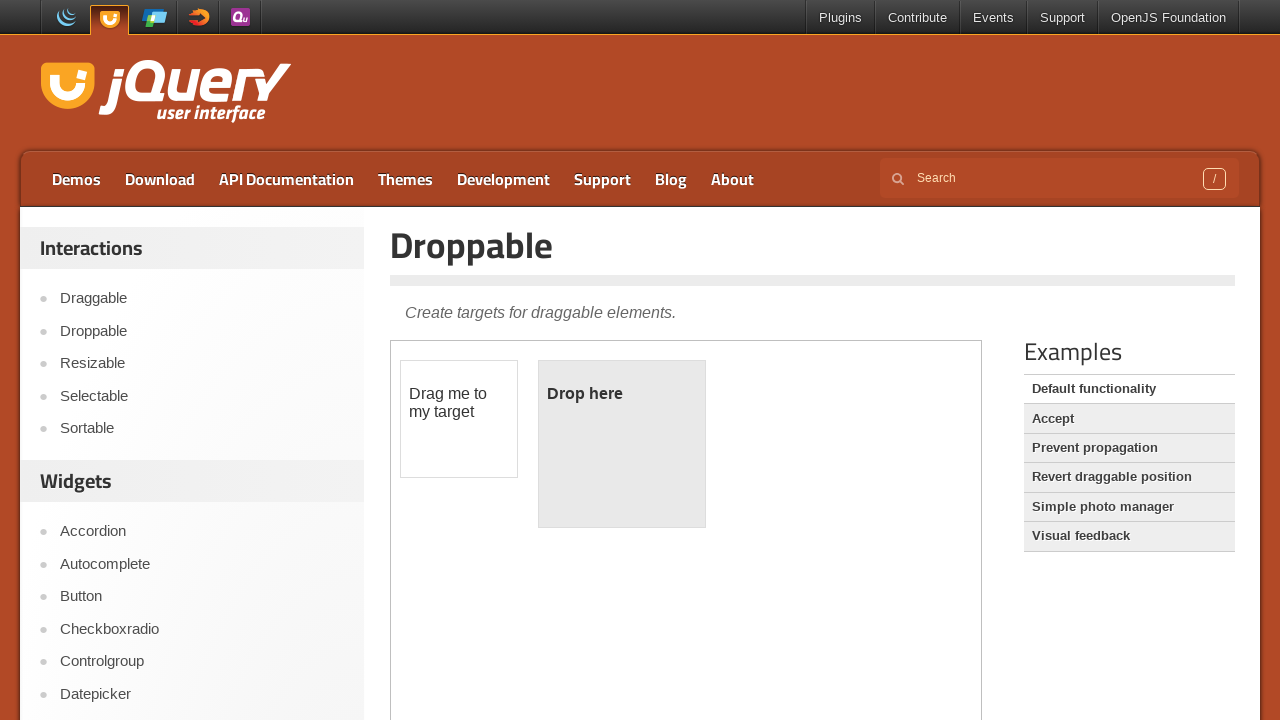

Located source draggable element
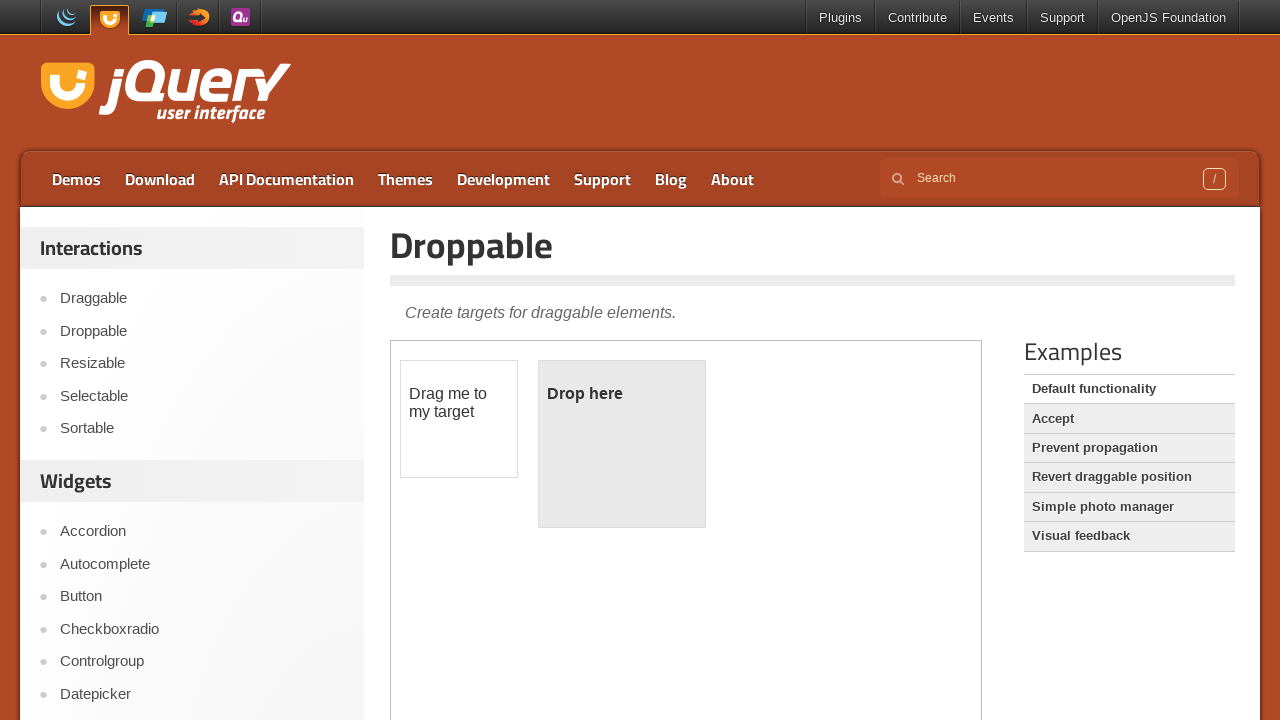

Located target droppable element
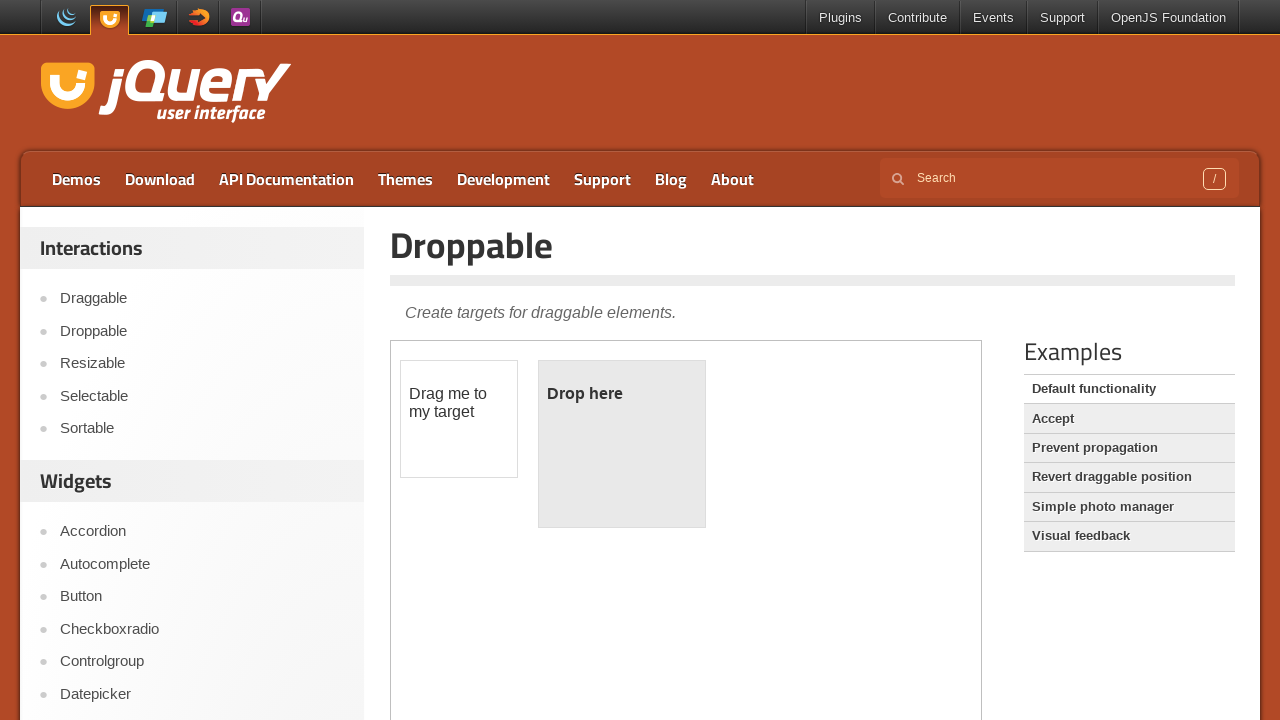

Dragged source element to target element at (622, 444)
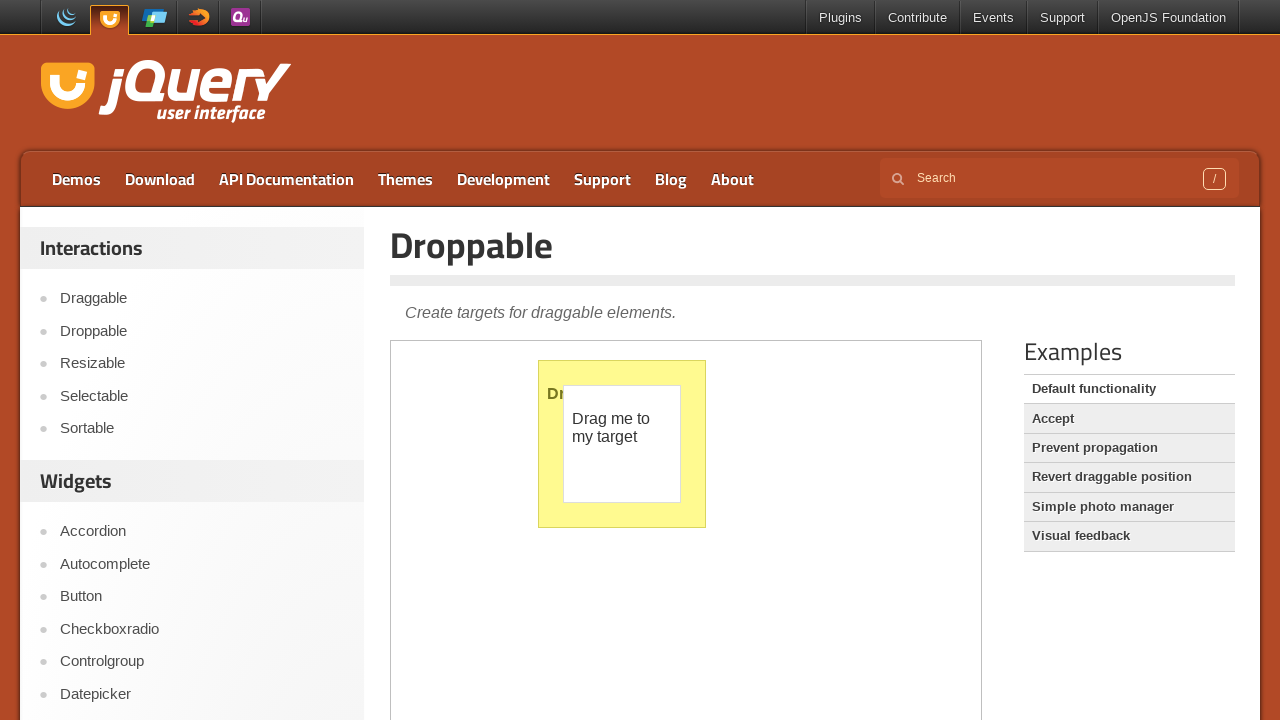

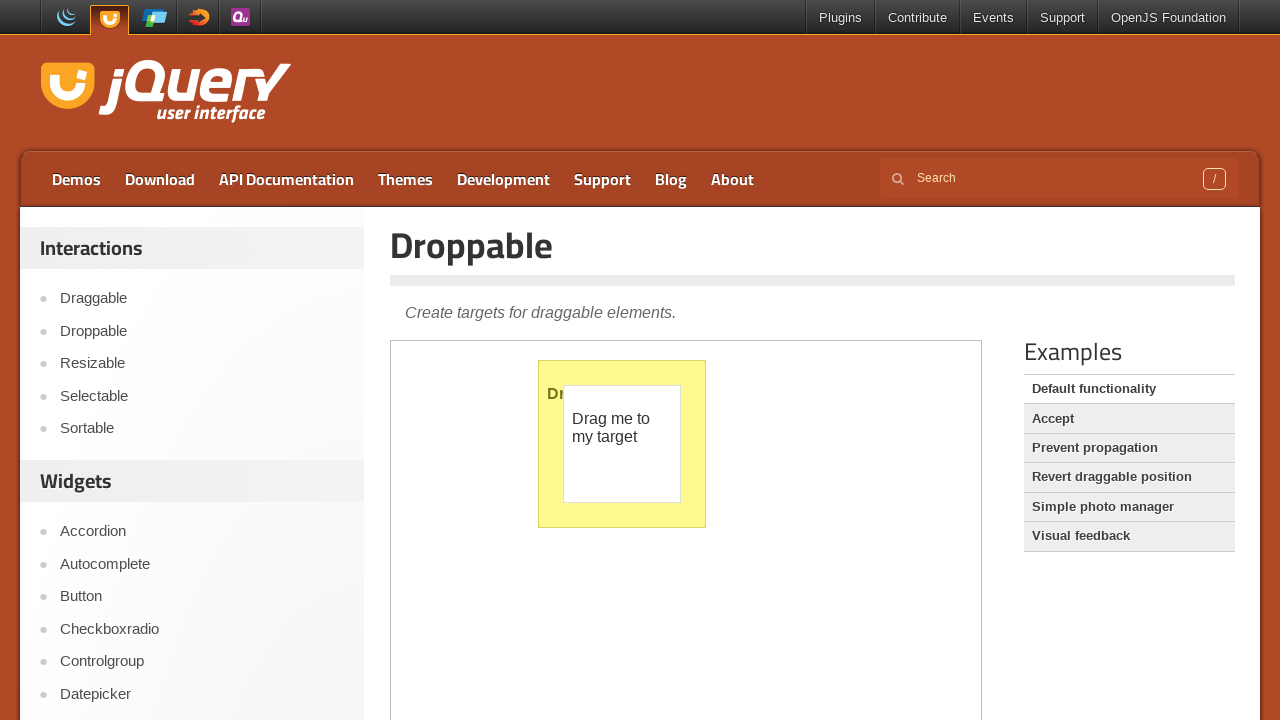